Tests alert handling functionality by entering a name in a text field, triggering an alert, and accepting it

Starting URL: https://rahulshettyacademy.com/AutomationPractice

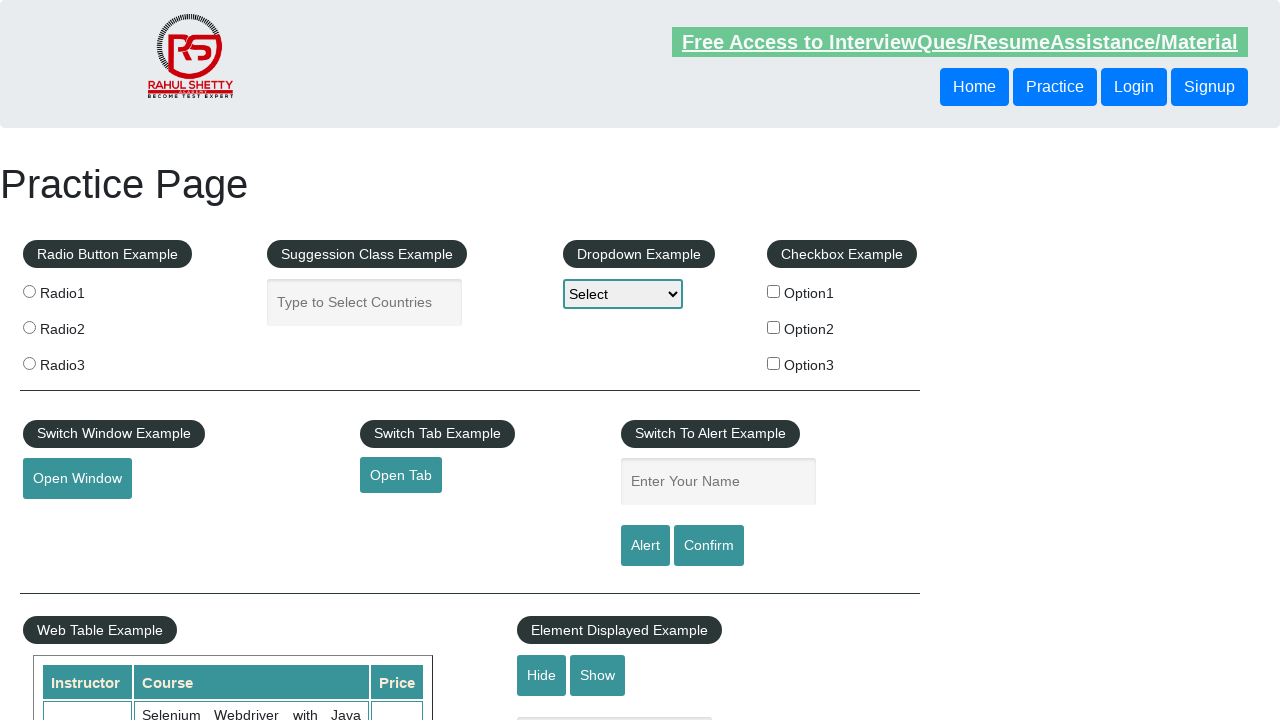

Entered 'Faroque' in the name text field on #name
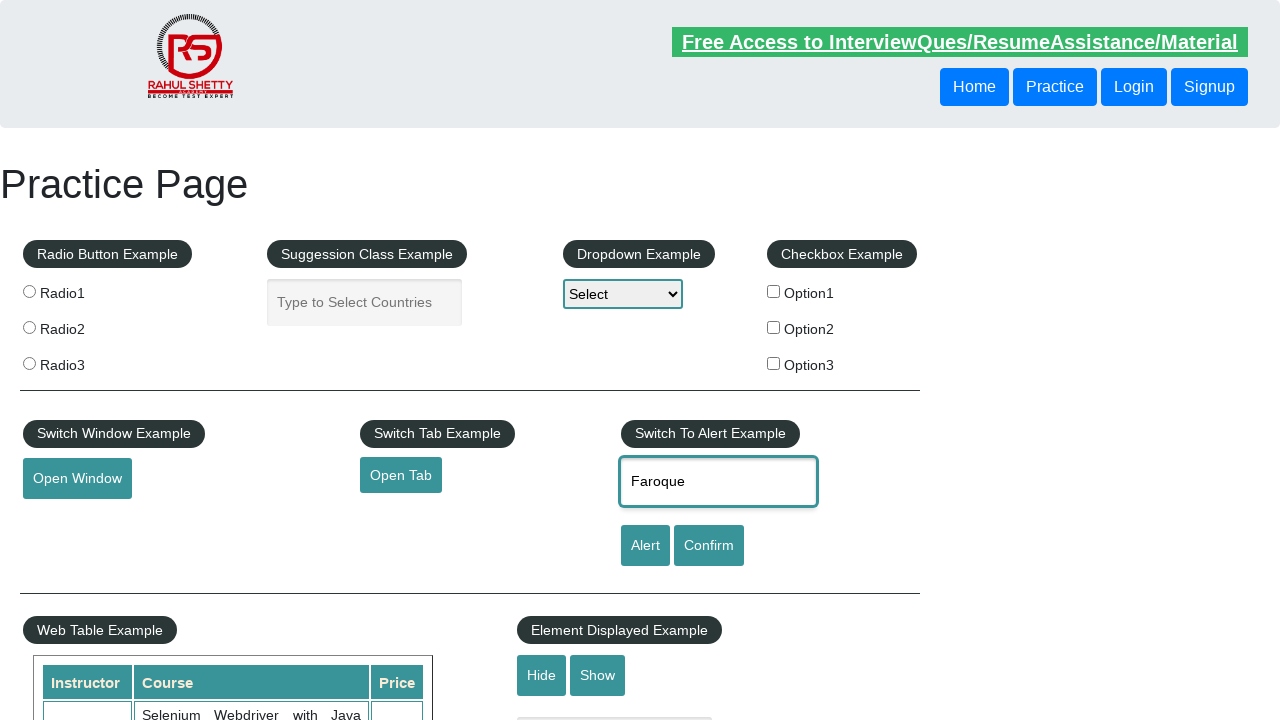

Clicked the alert button to trigger alert dialog at (645, 546) on #alertbtn
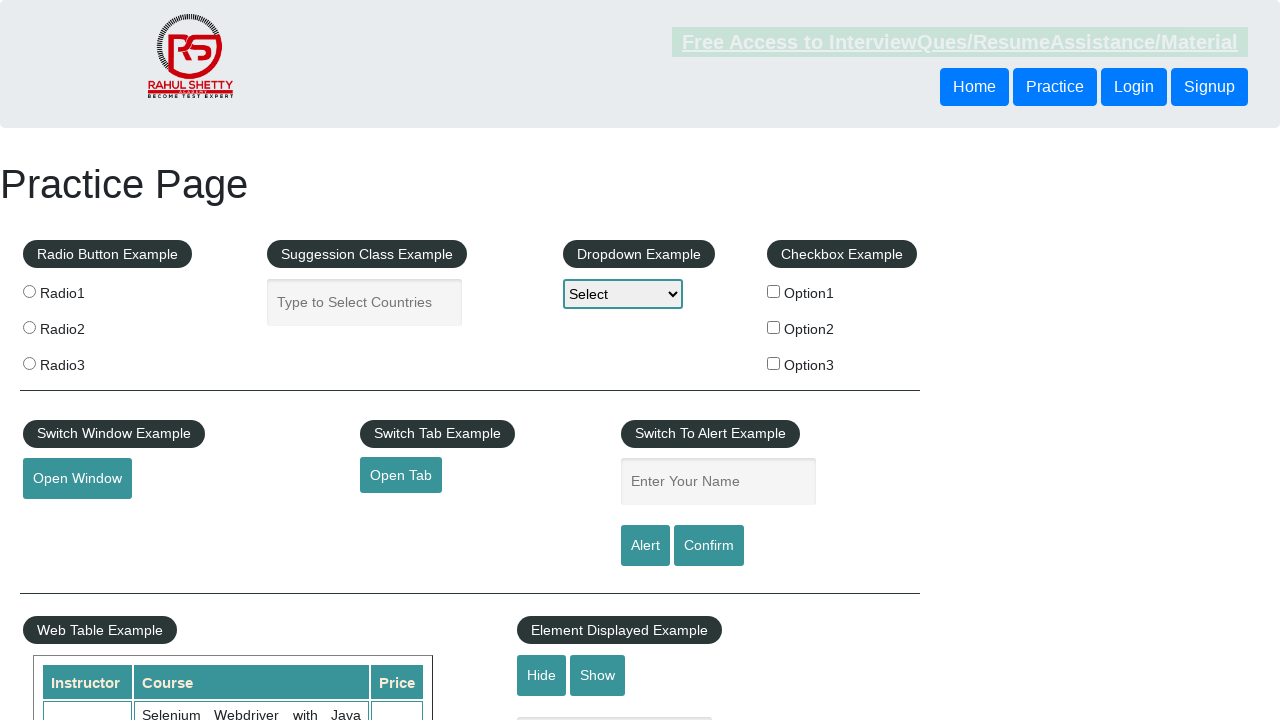

Alert dialog accepted
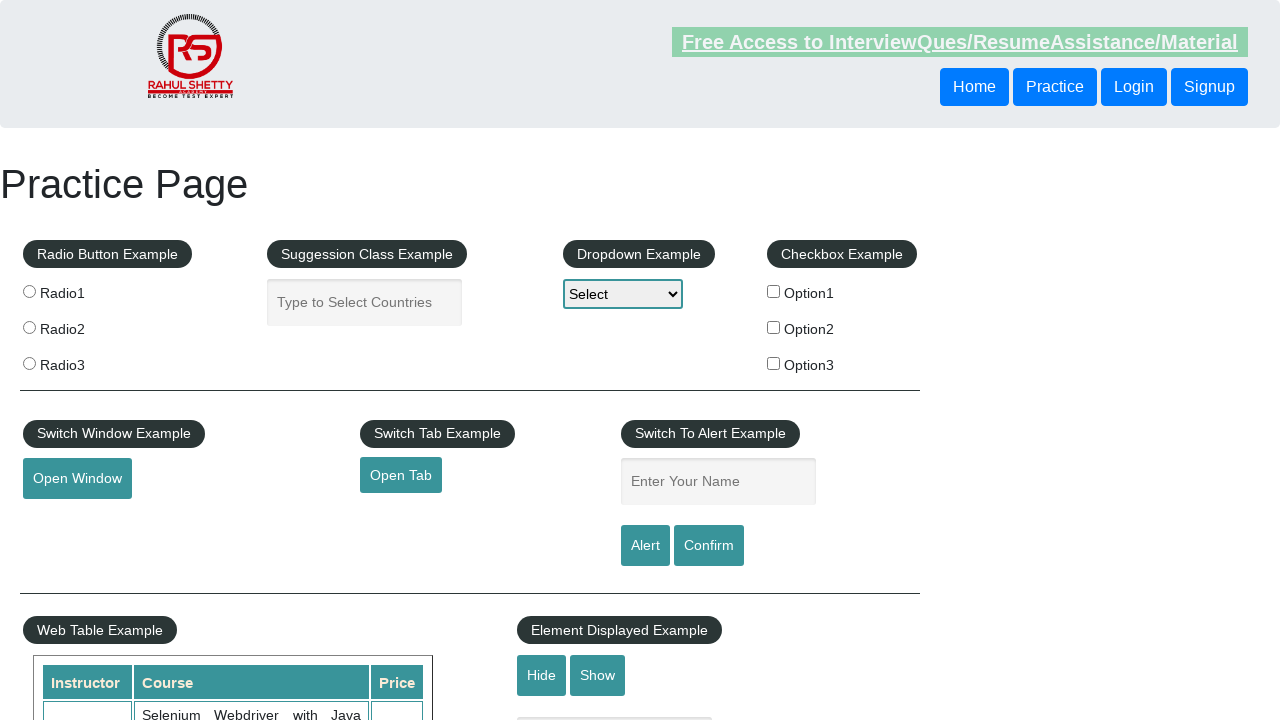

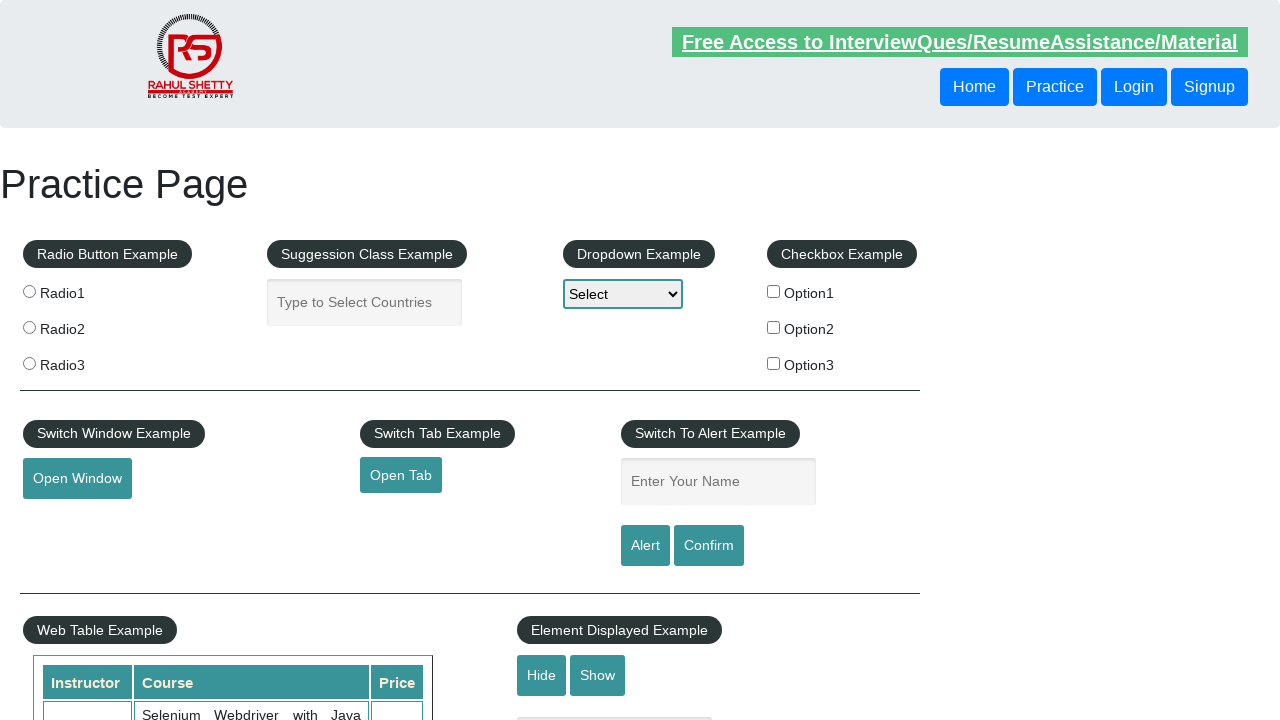